Tests checkbox functionality by selecting a newsletter checkbox and specific hobby checkboxes (traveling and gardening) from a list

Starting URL: https://syntaxprojects.com/basic-checkbox-demo-homework.php

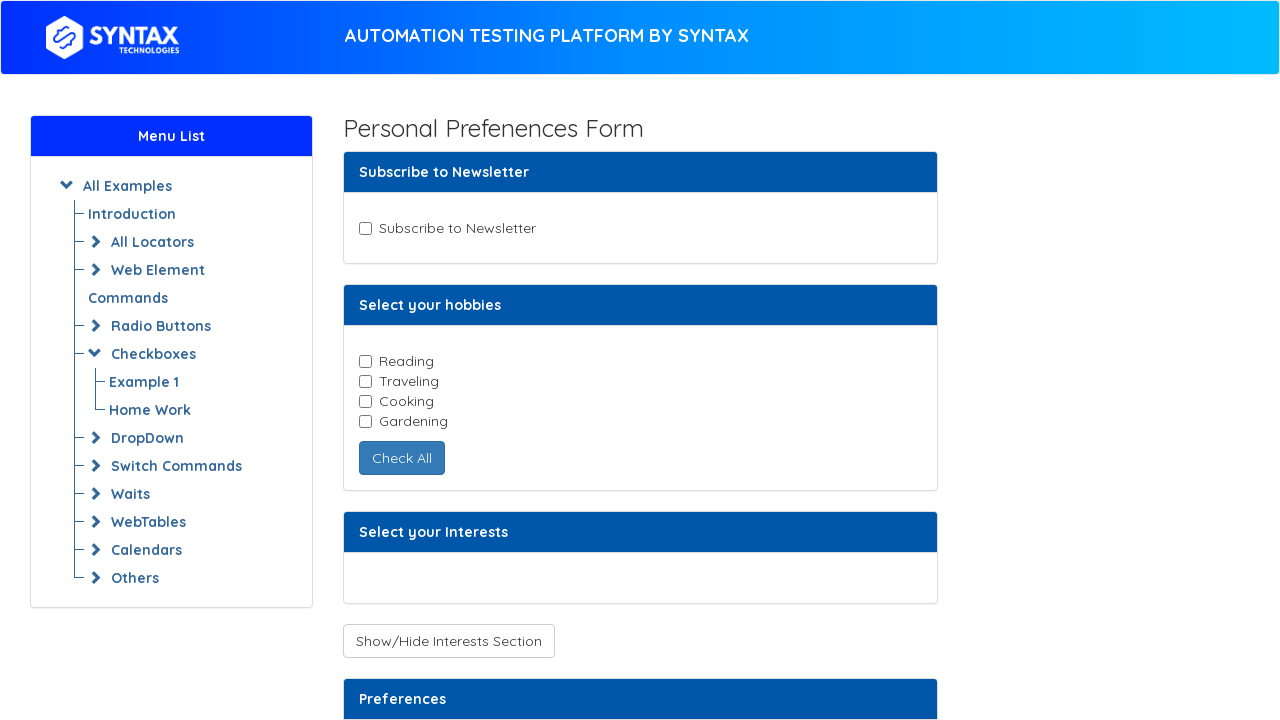

Navigated to checkbox demo homework page
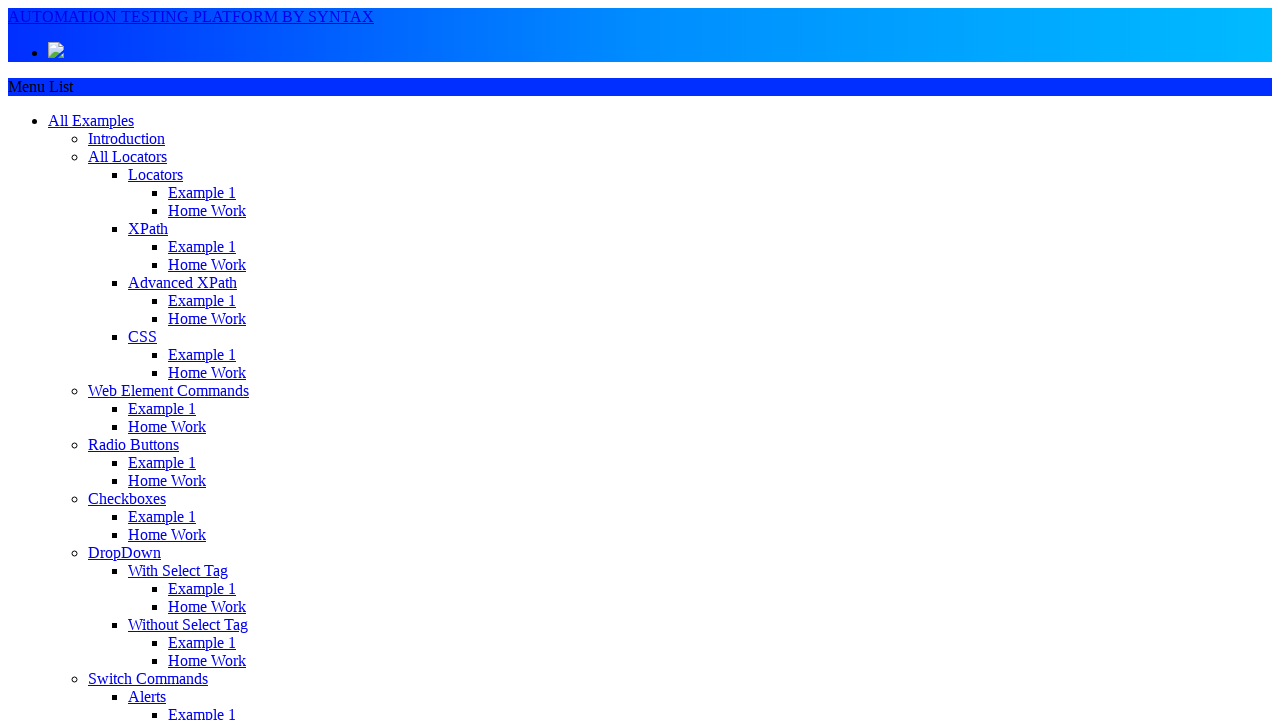

Clicked the newsletter checkbox at (18, 361) on input#newsletter
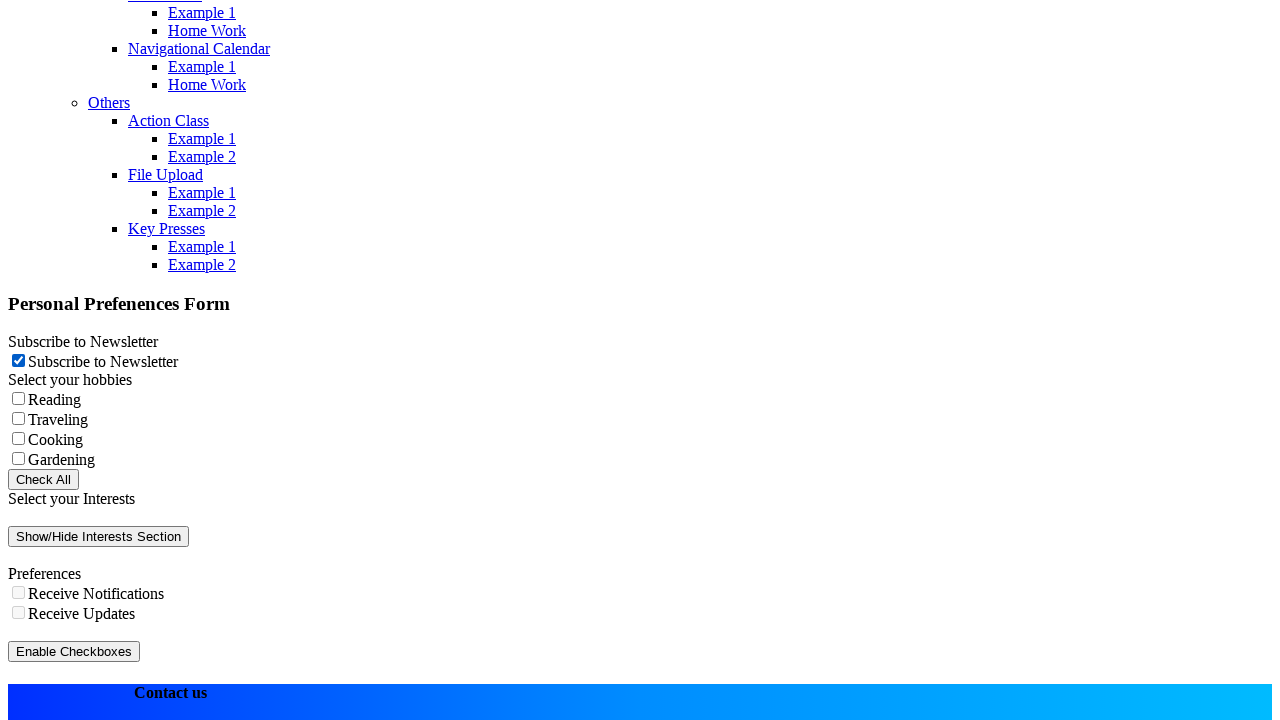

Clicked the traveling hobby checkbox at (18, 419) on input.cb-element >> nth=1
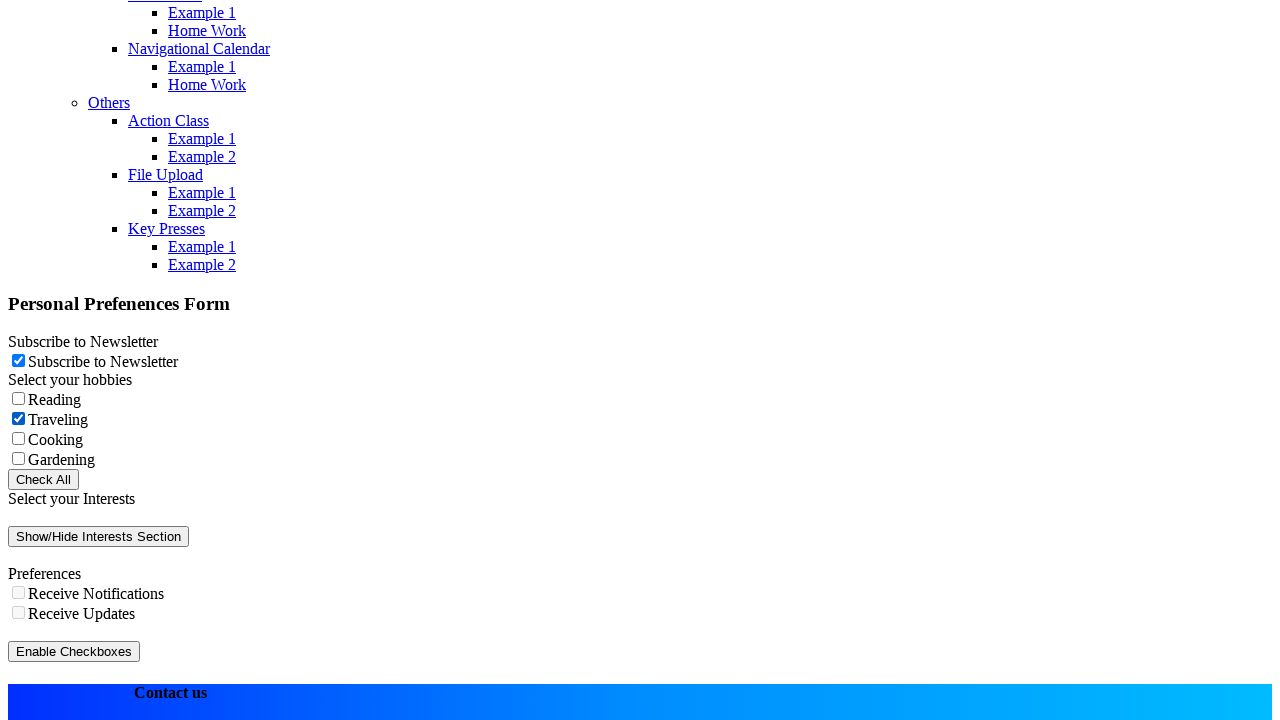

Clicked the gardening hobby checkbox at (18, 459) on input.cb-element >> nth=3
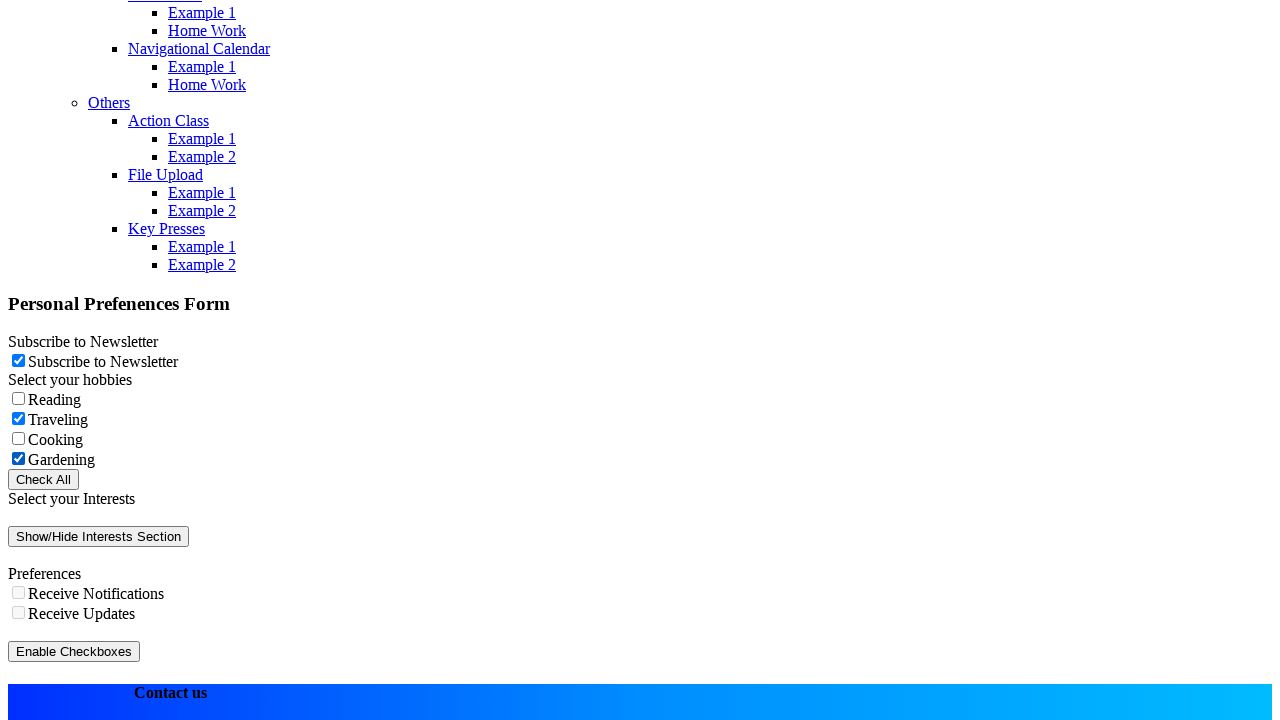

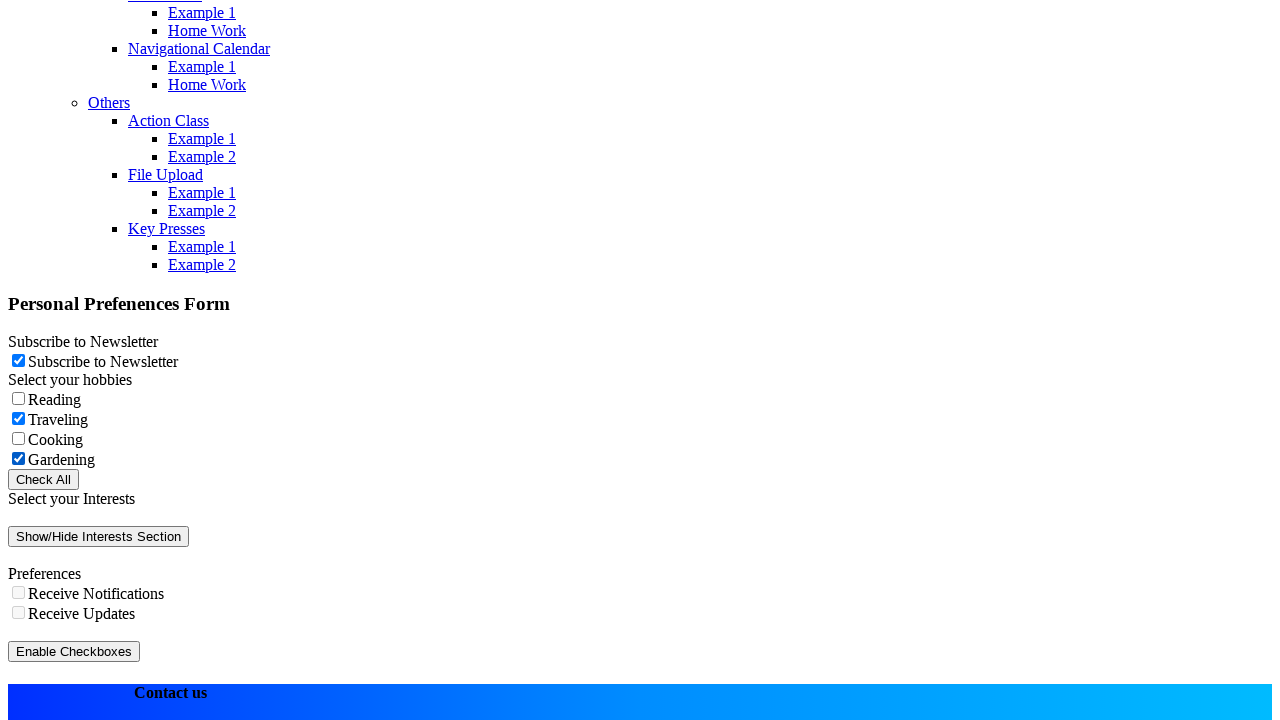